Tests that the error message contains specific keywords when form is submitted empty

Starting URL: http://www.99-bottles-of-beer.net/submitnewlanguage.html

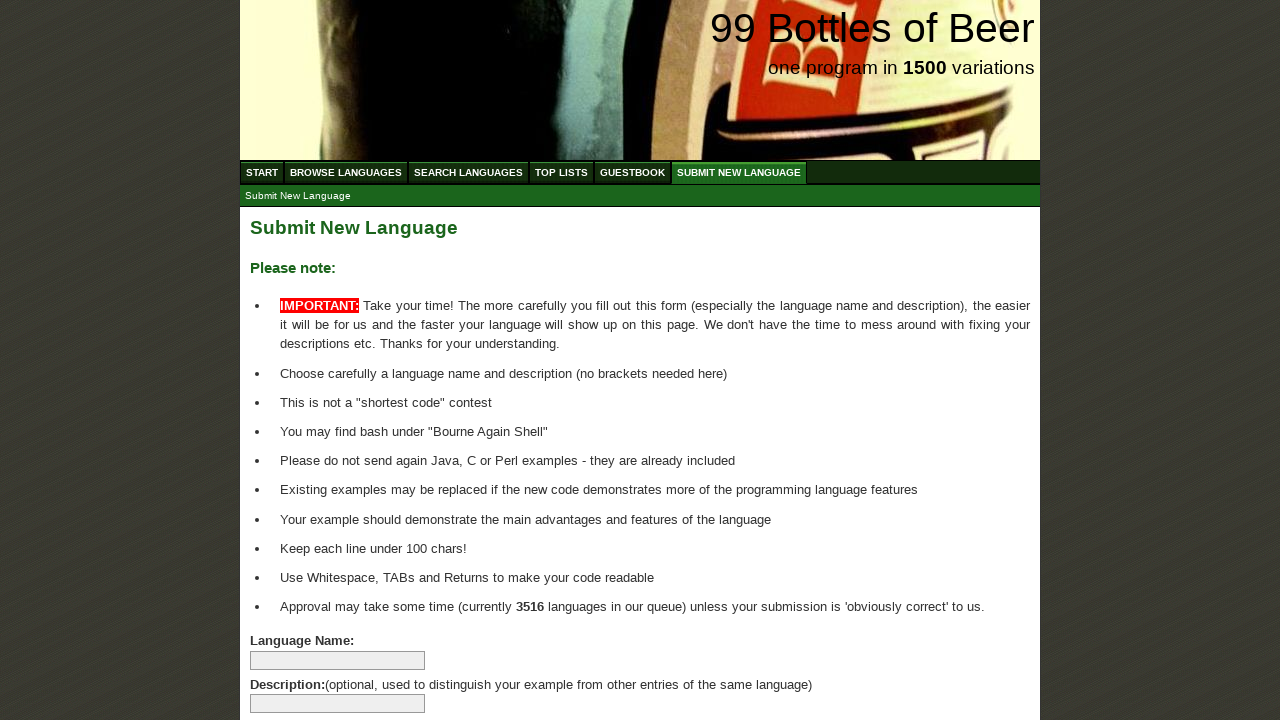

Clicked submit button without filling any form fields at (294, 665) on #main > form > p > input.button
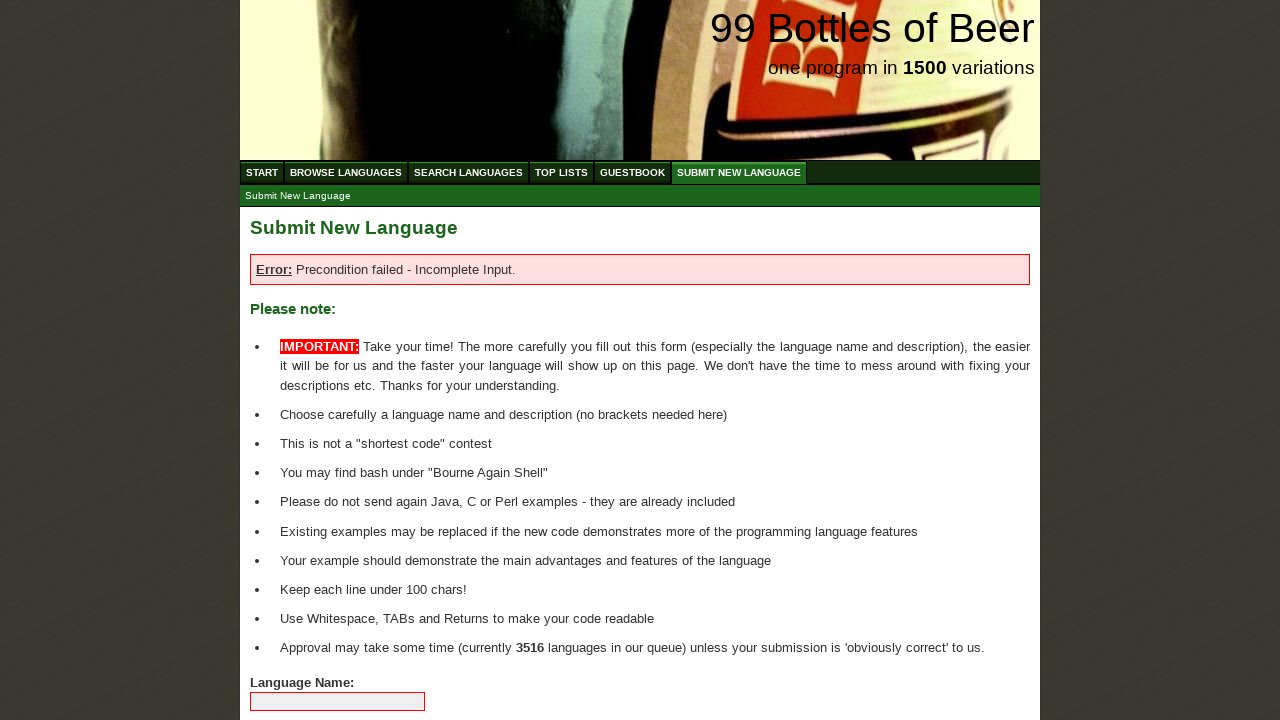

Error message element appeared on page
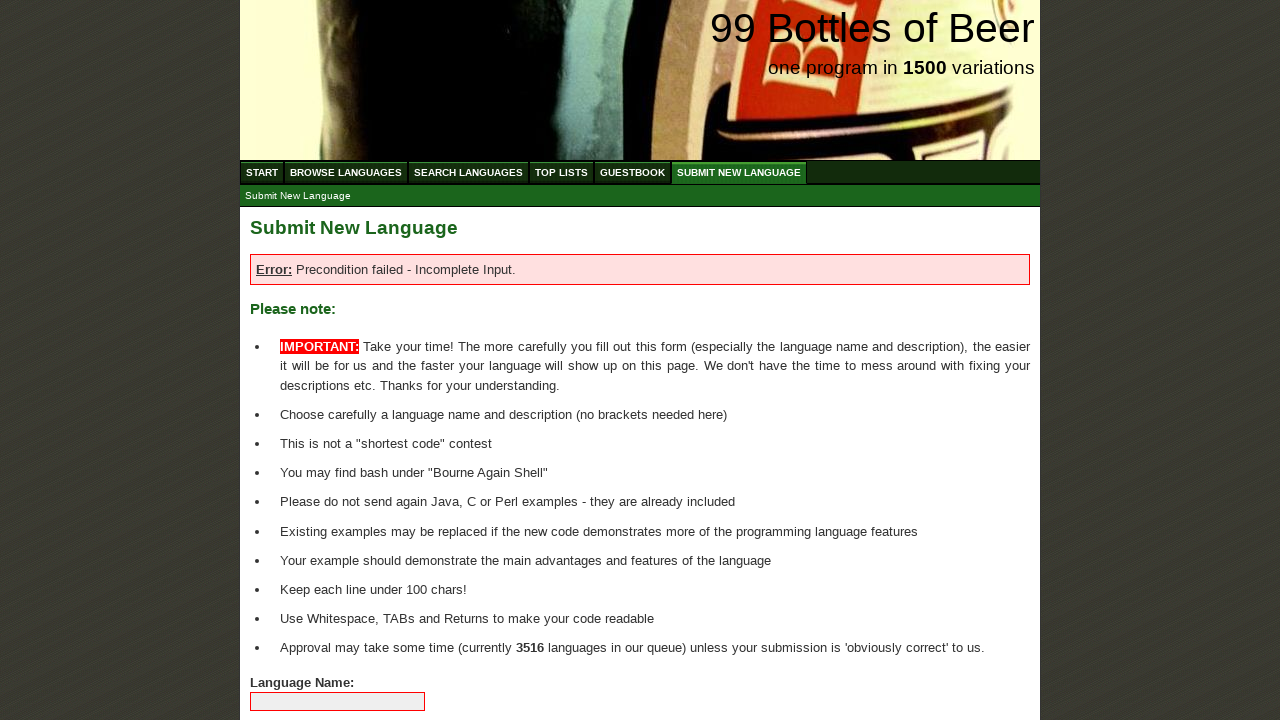

Retrieved error message text content
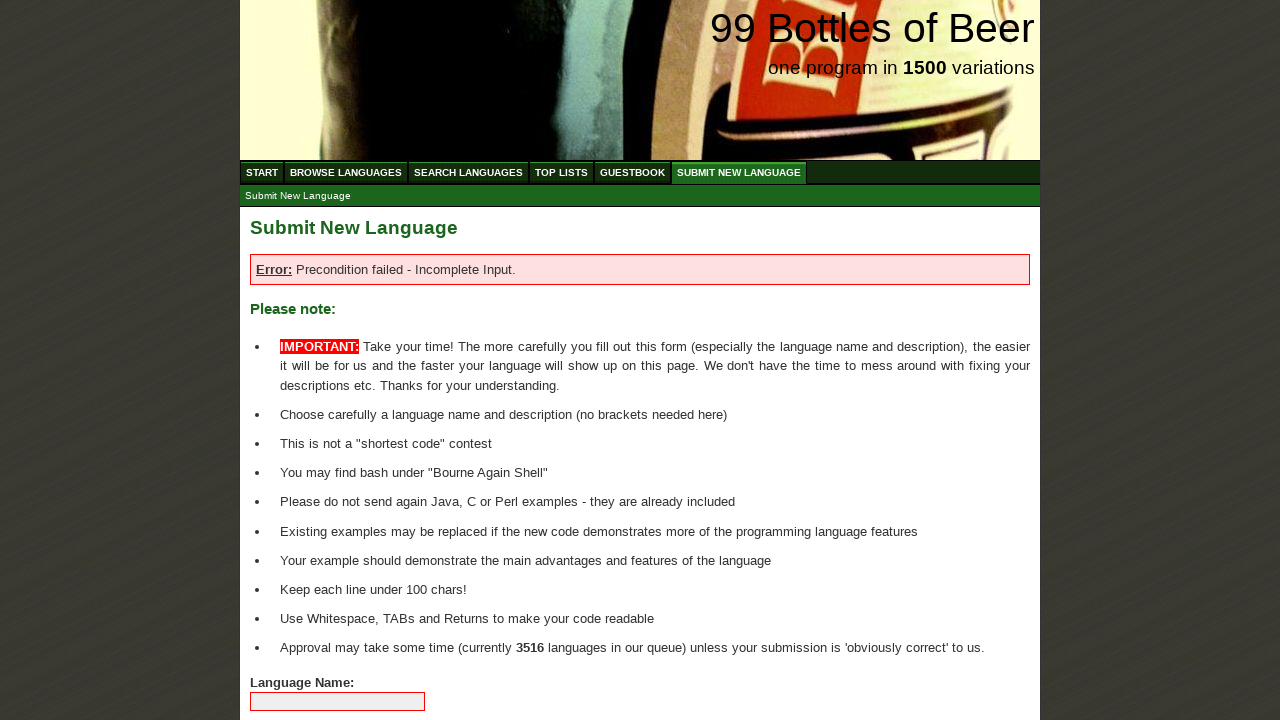

Verified error message contains '-' and ':' characters
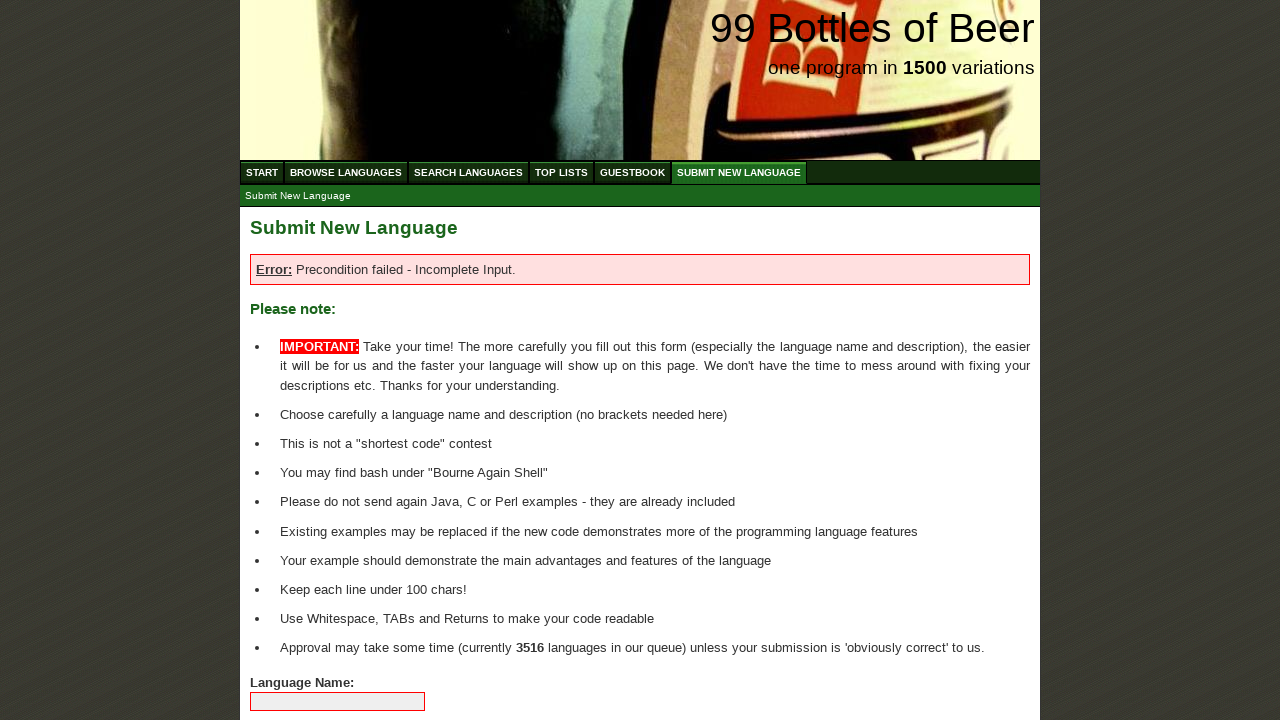

Verified error message contains keyword 'Error'
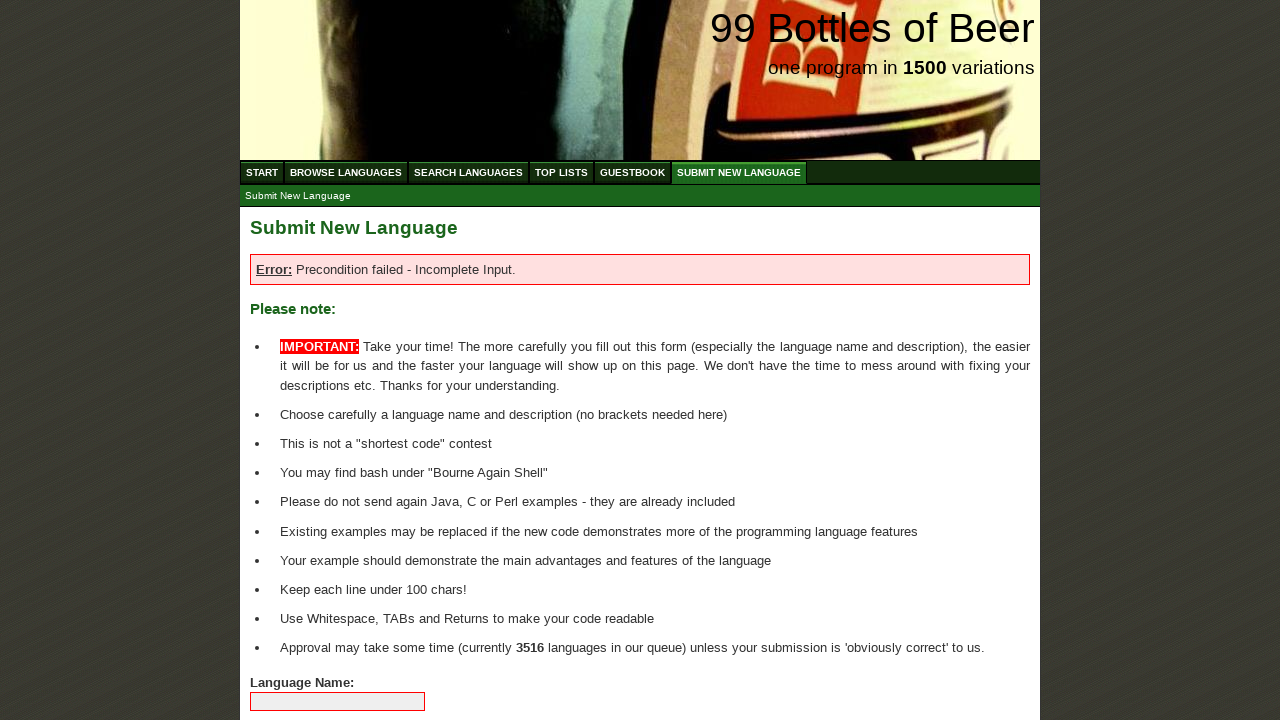

Verified error message contains keyword 'Precondition'
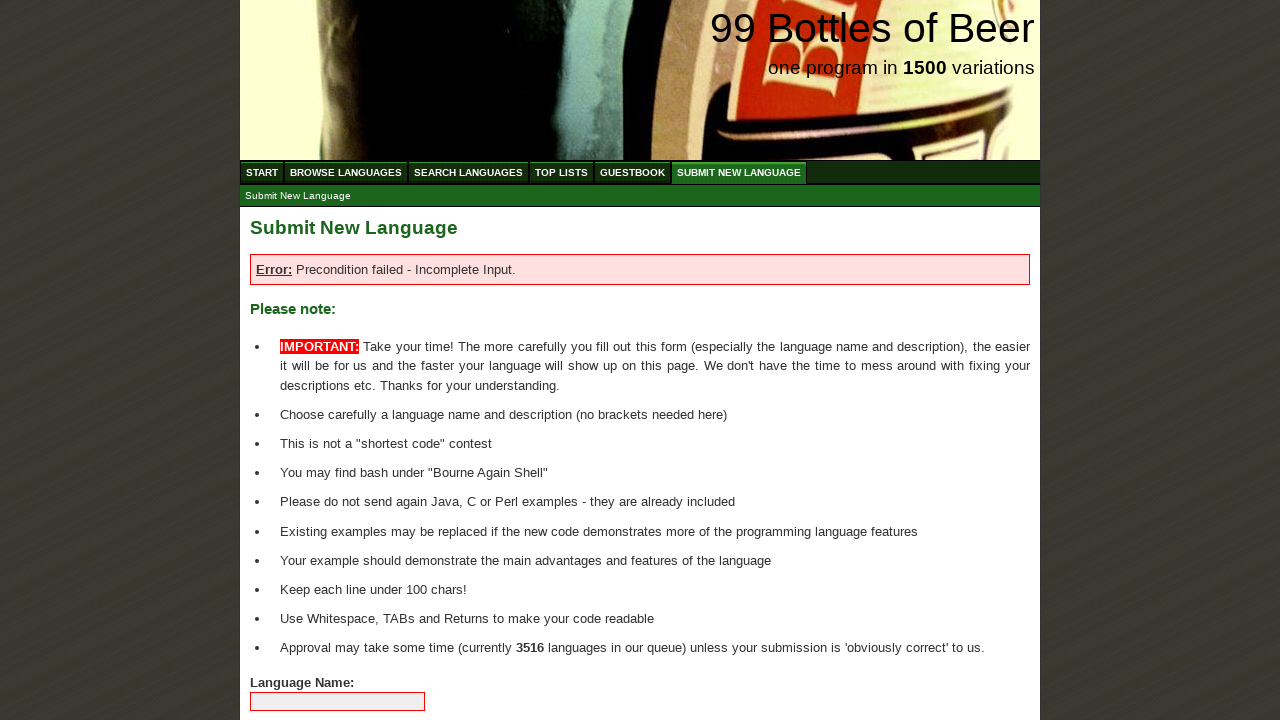

Verified error message contains keyword 'Incomplete'
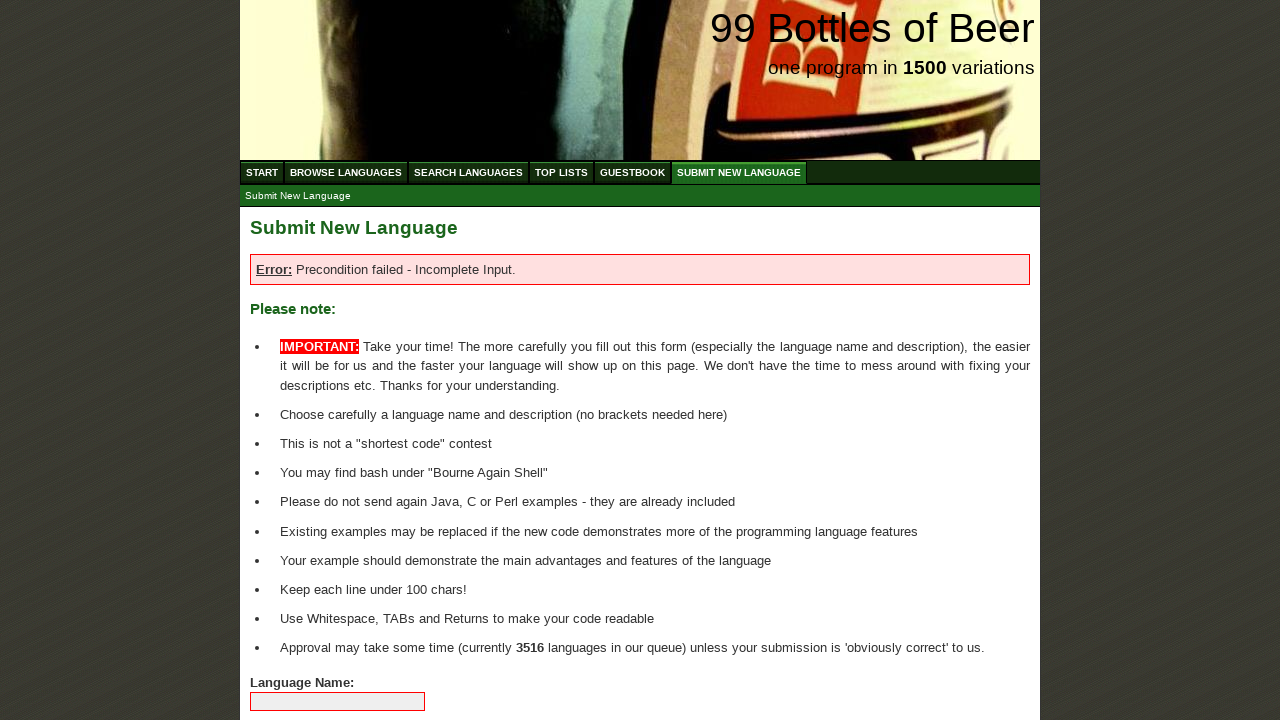

Verified error message contains keyword 'Input'
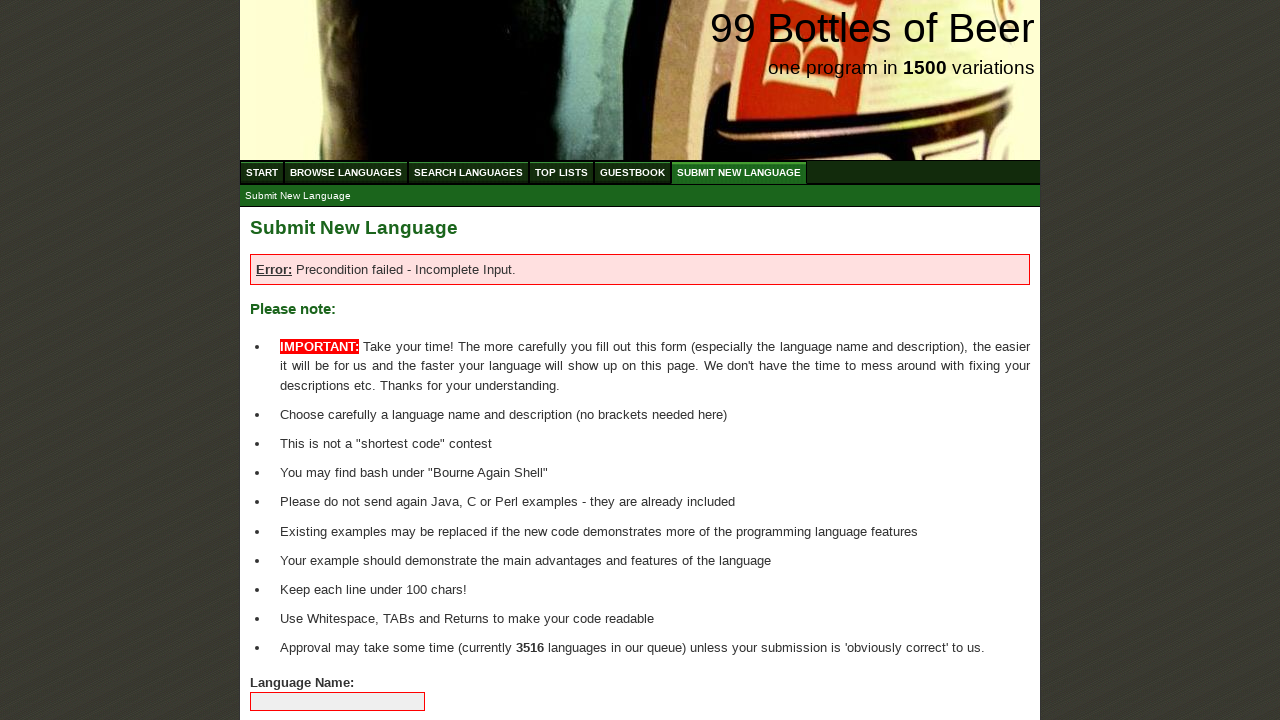

Verified error message contains keyword 'failed'
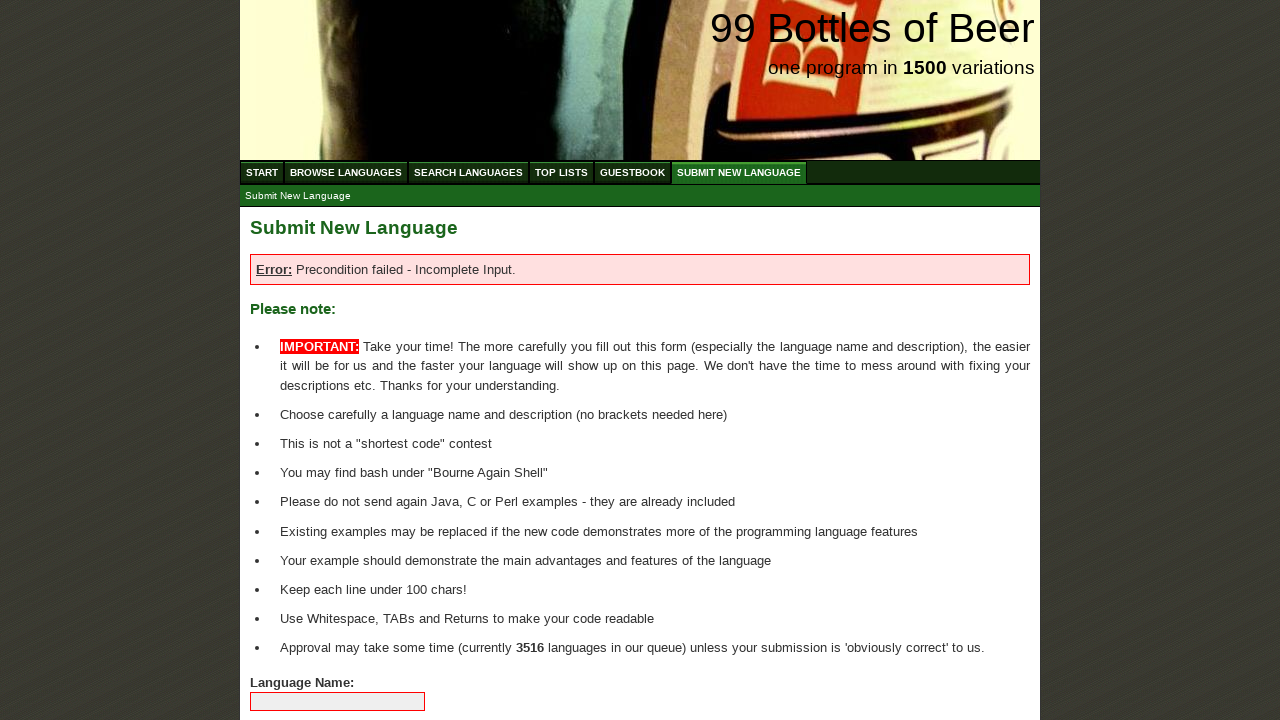

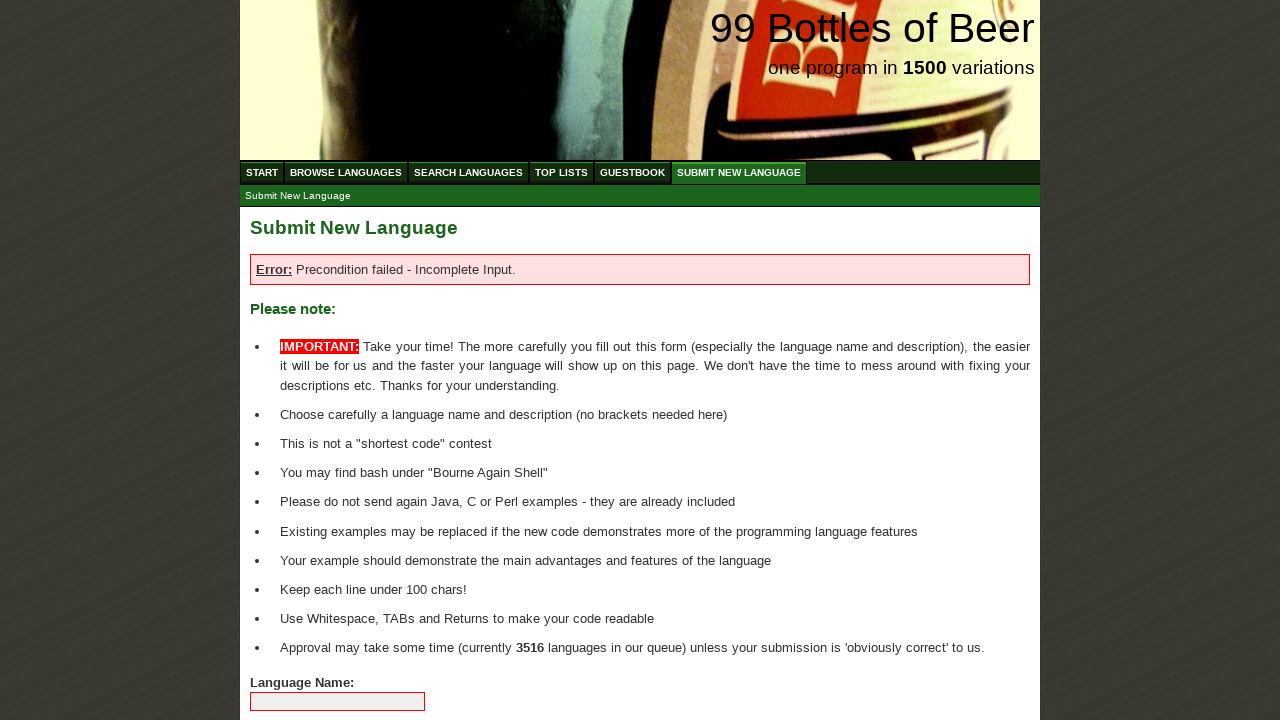